Tests custom checkbox selection on a Google Form by selecting multiple city options (Hà Nội and Quảng Nam)

Starting URL: https://docs.google.com/forms/d/e/1FAIpQLSfiypnd69zhuDkjKgqvpID9kwO29UCzeCVrGGtbNPZXQok0jA/viewform

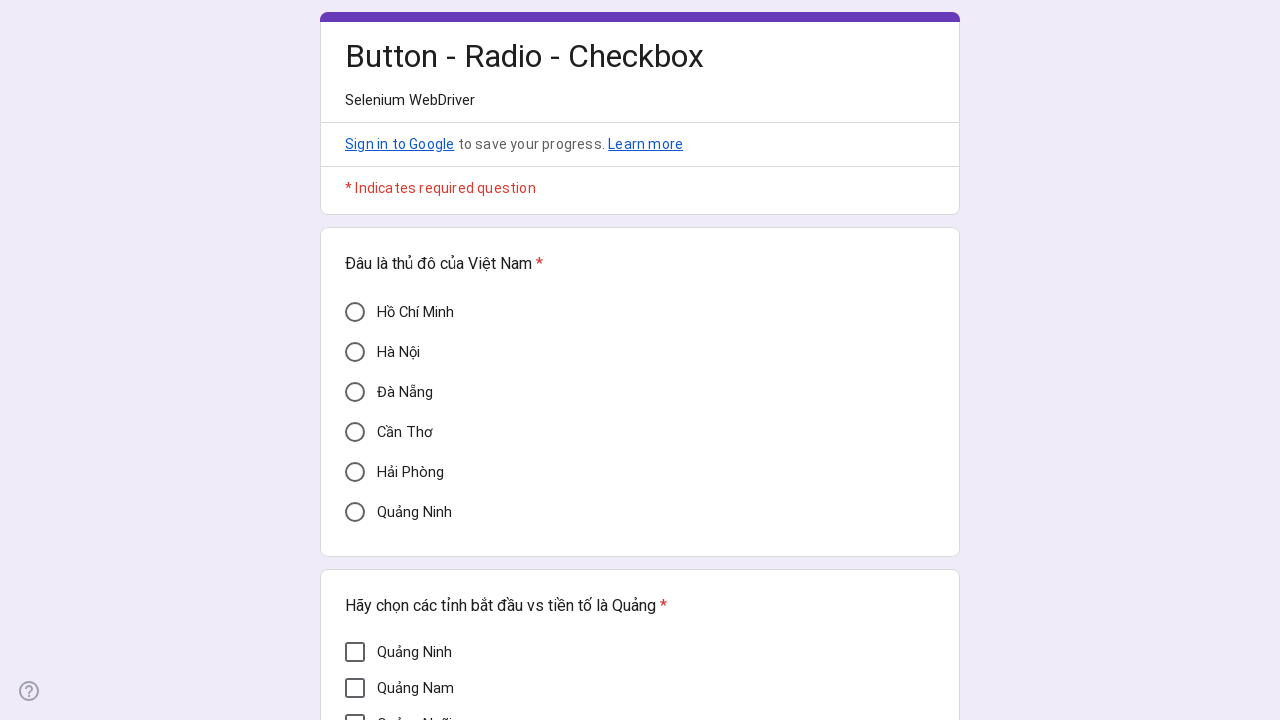

Clicked on 'Hà Nội' checkbox at (355, 352) on div[aria-label='Hà Nội']
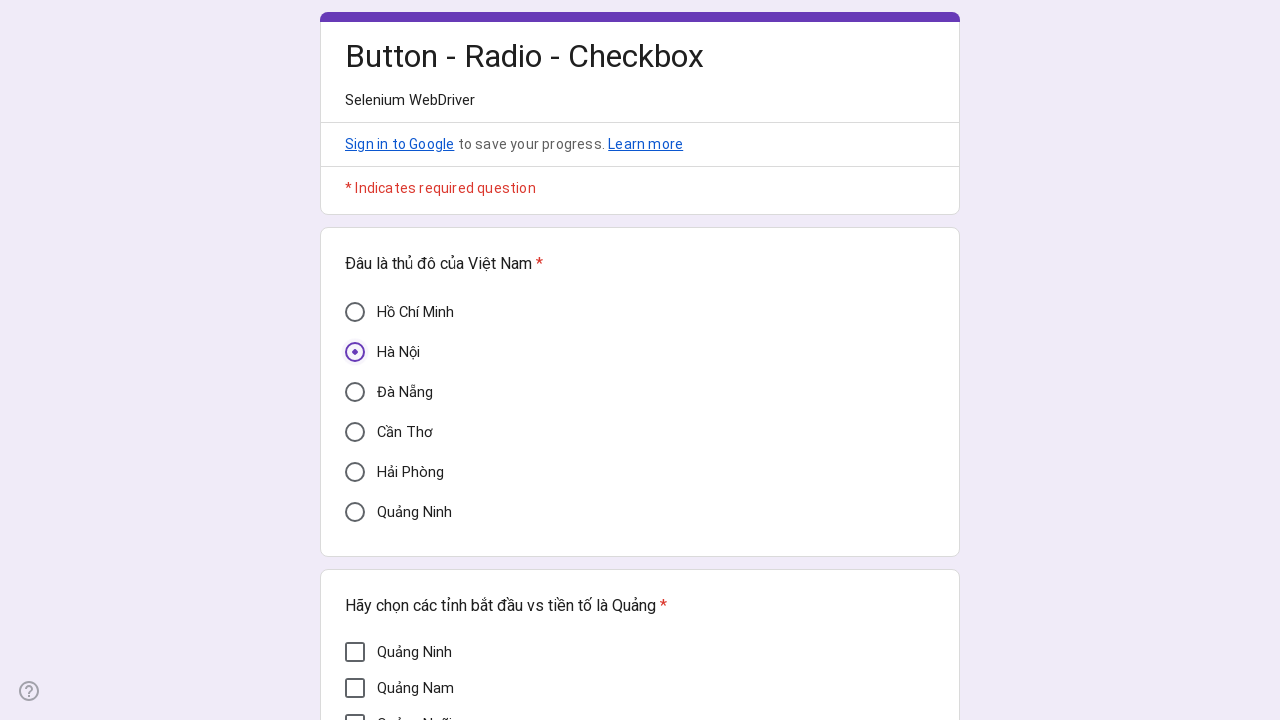

Waited 2 seconds for UI to update after selecting Hà Nội
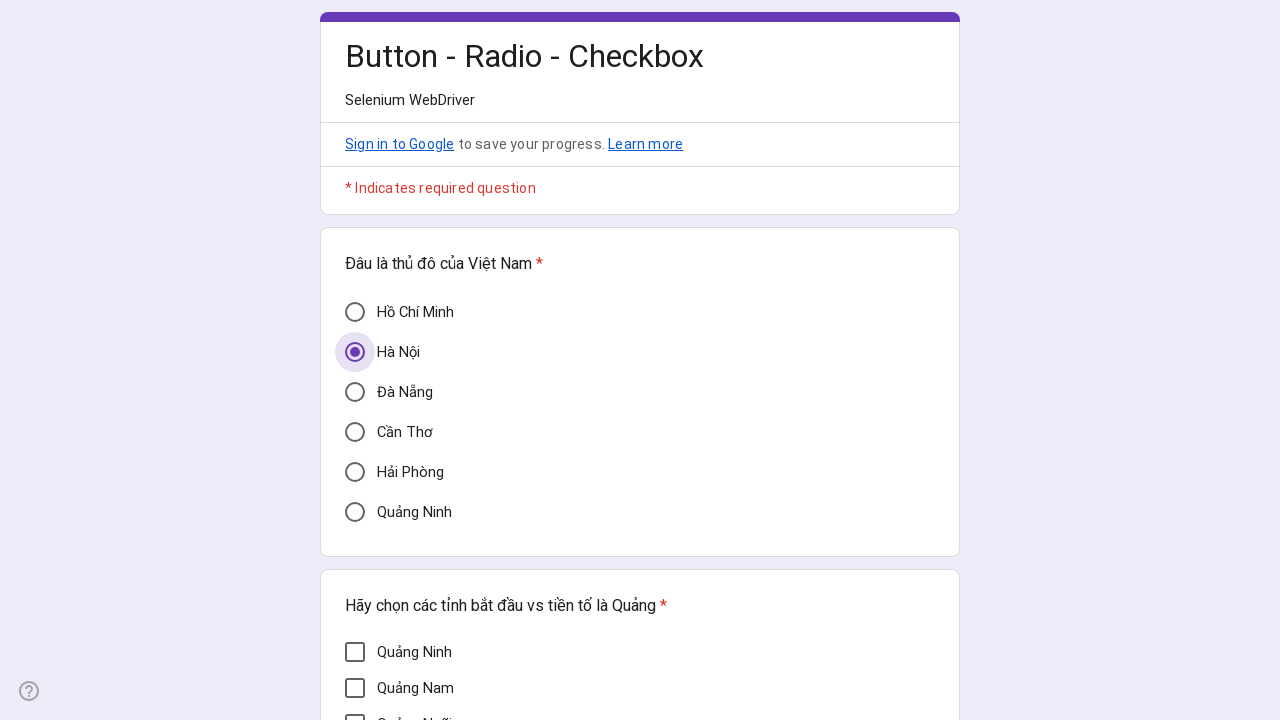

Clicked on 'Quảng Nam' checkbox at (355, 688) on div[aria-label='Quảng Nam']
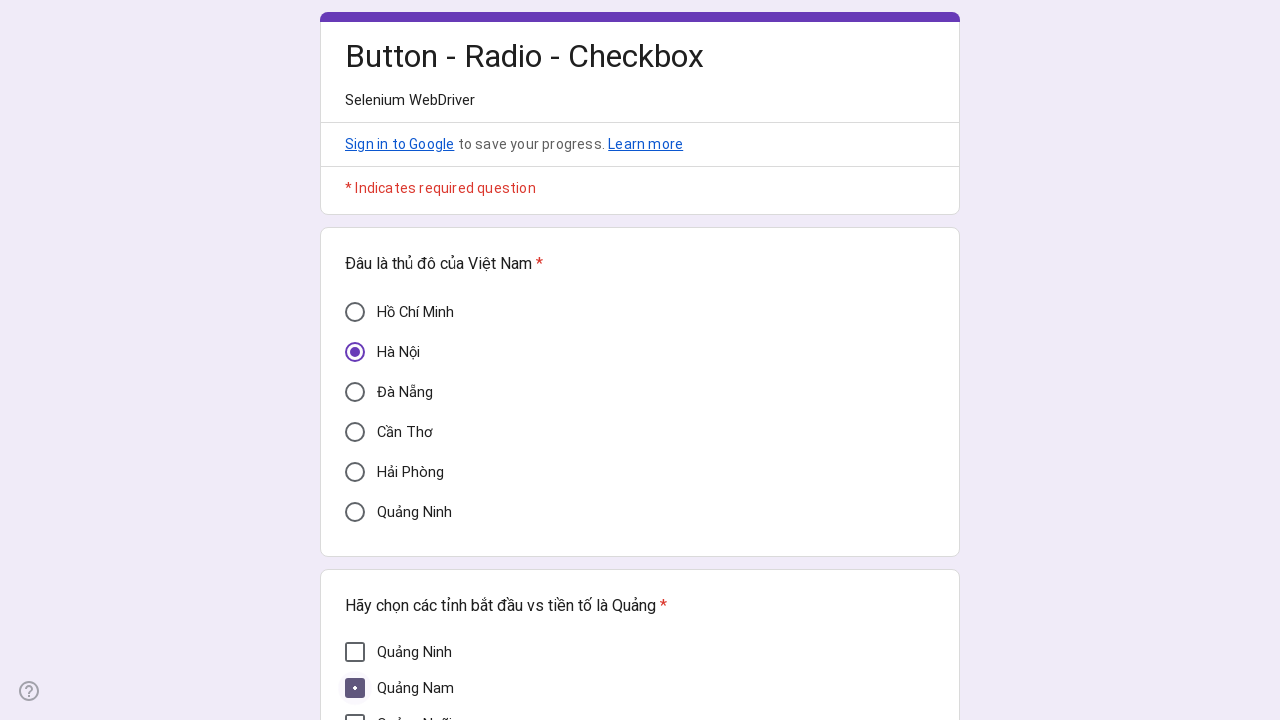

Waited 2 seconds for UI to update after selecting Quảng Nam
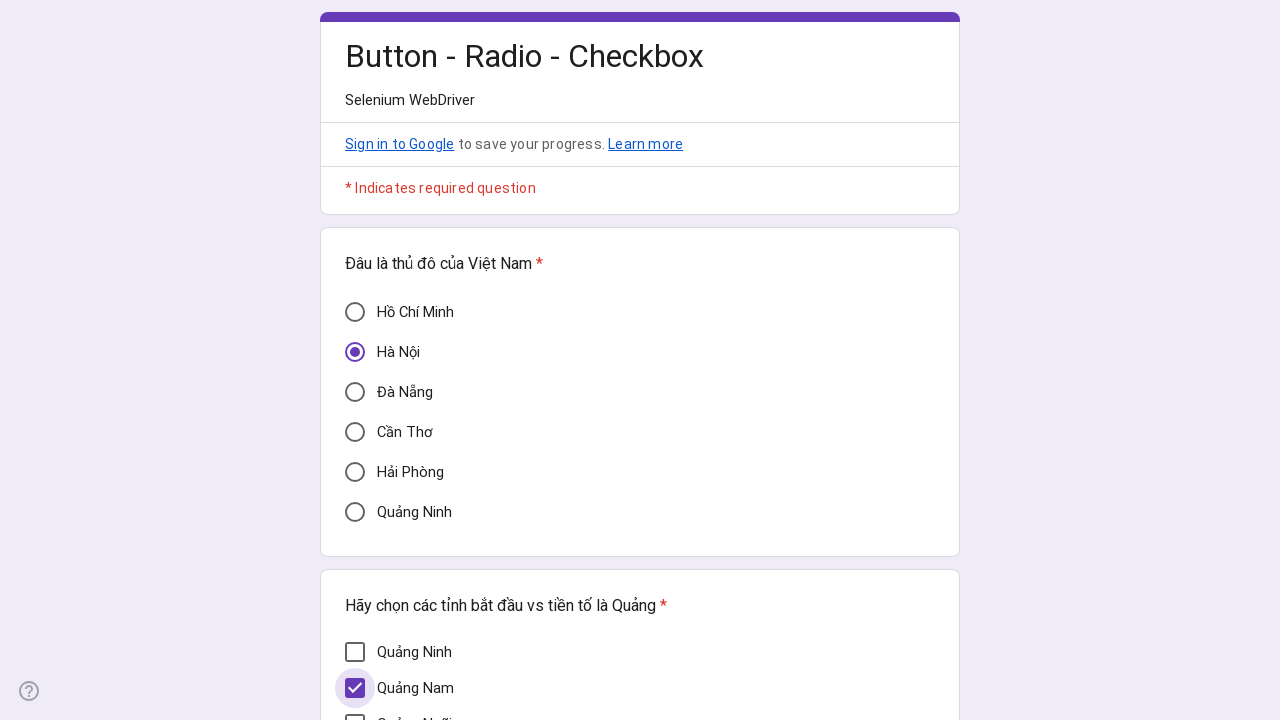

Verified 'Hà Nội' checkbox is checked and visible
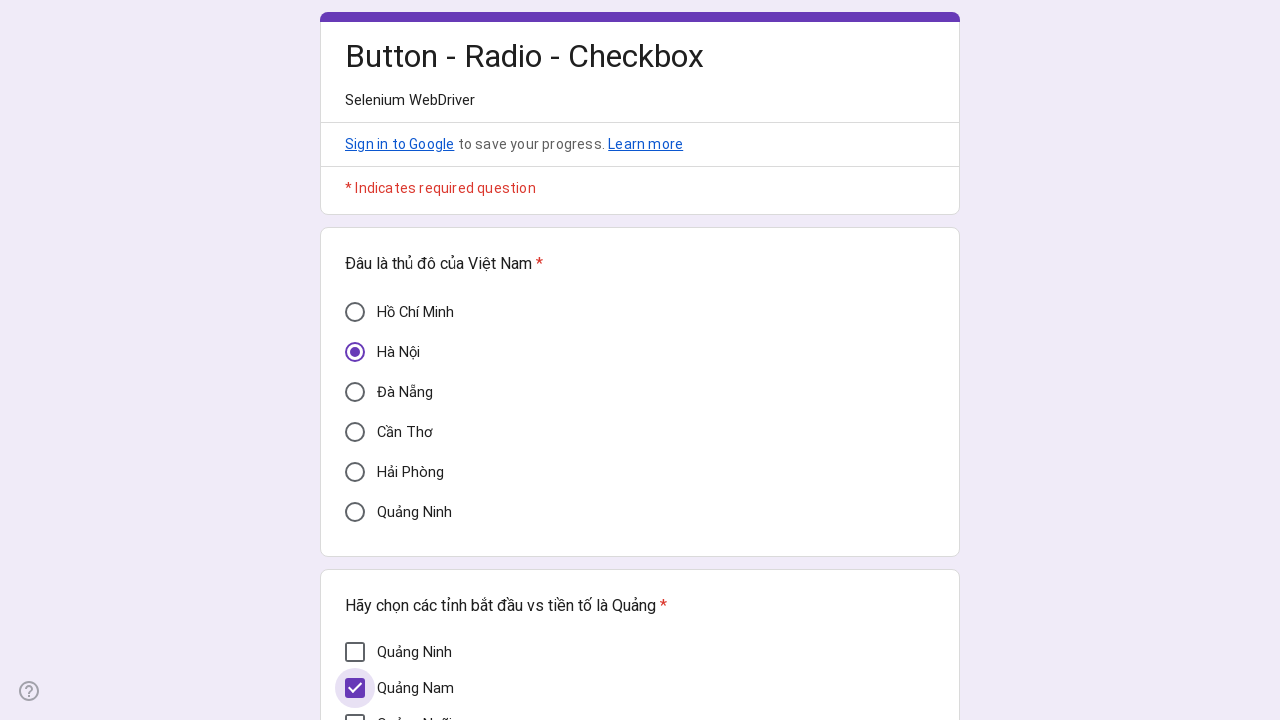

Verified 'Quảng Nam' checkbox is checked and visible
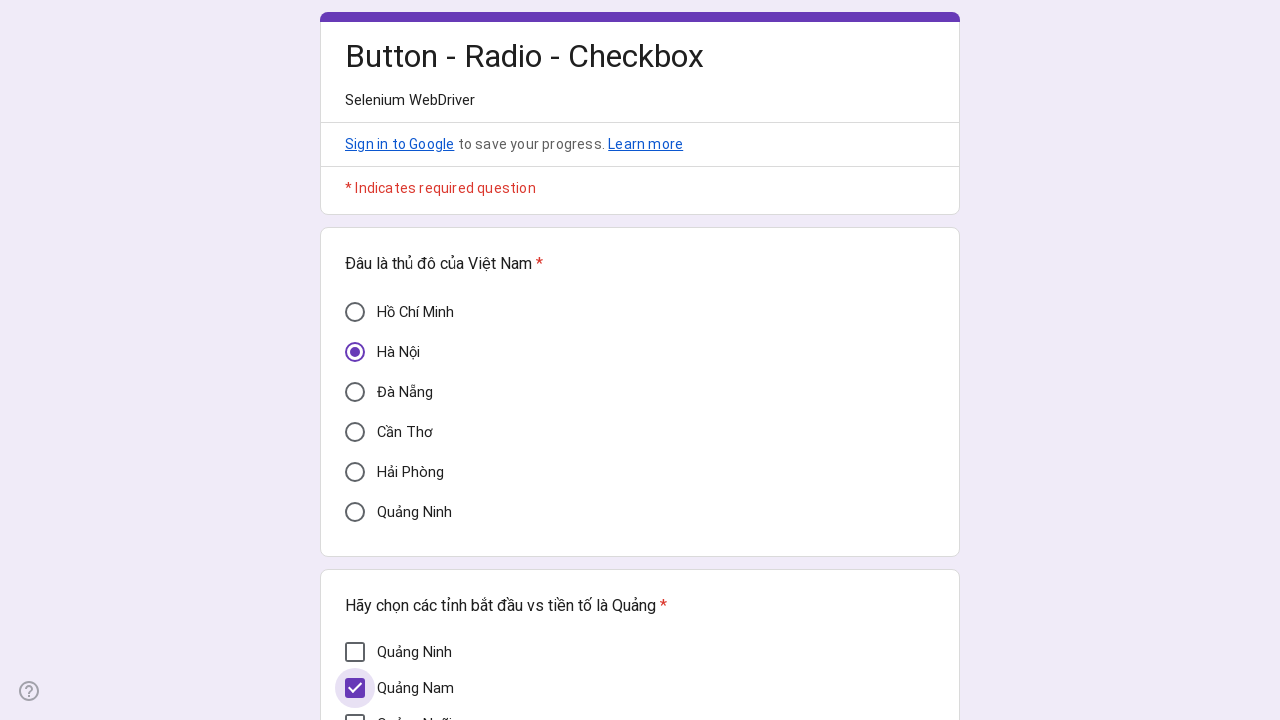

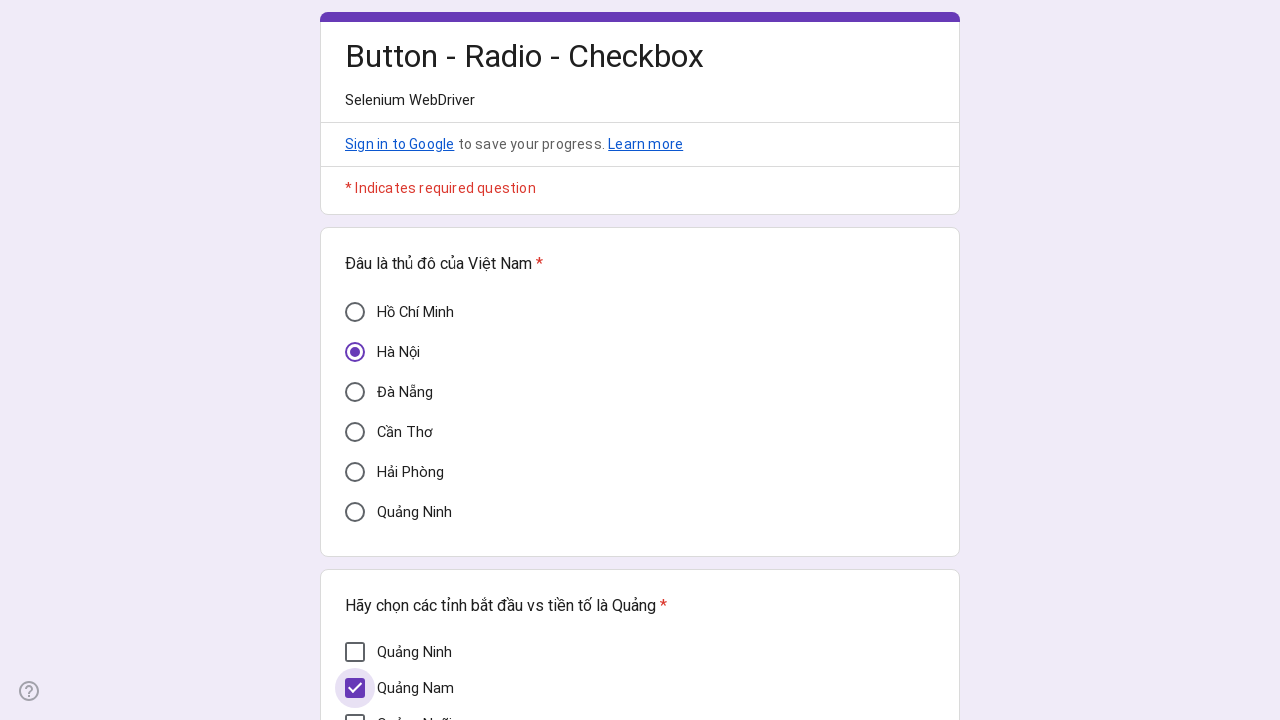